Navigates to Kyna website and handles popup dismissal if present

Starting URL: https://kyna.vn/

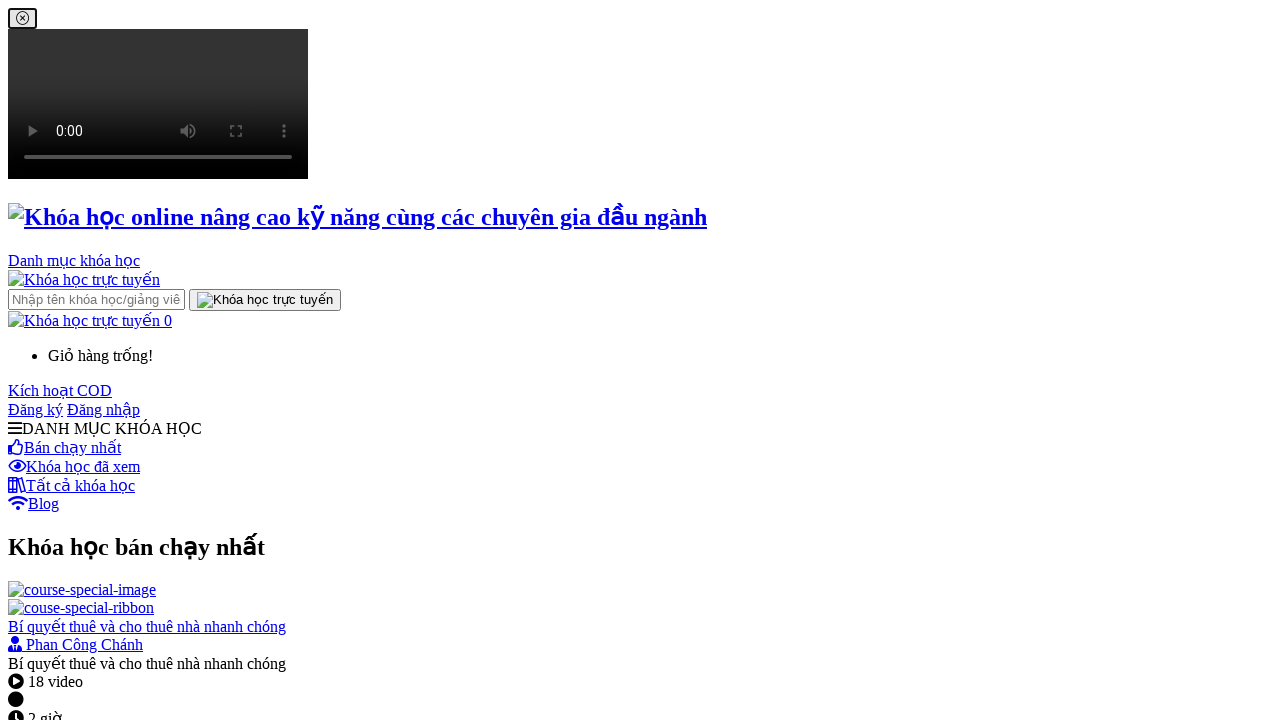

Navigated to Kyna website at https://kyna.vn/
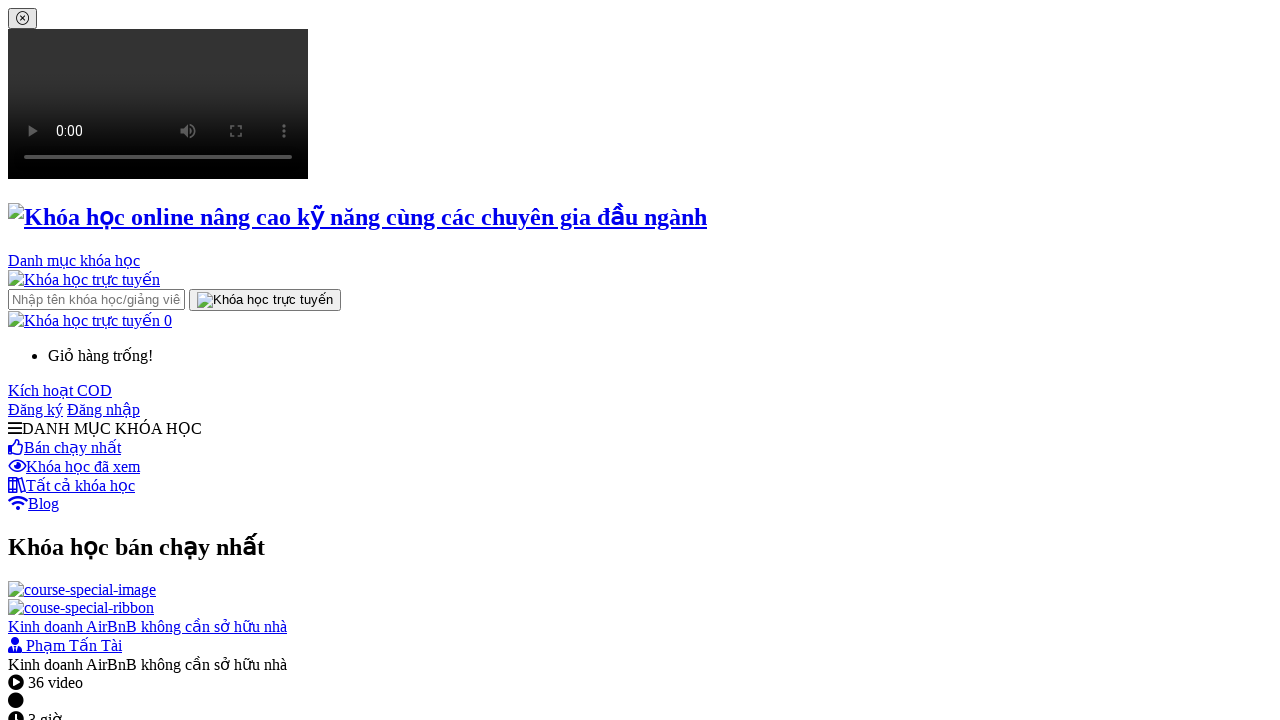

Queried for popup elements with selector 'div.fancybox-inner'
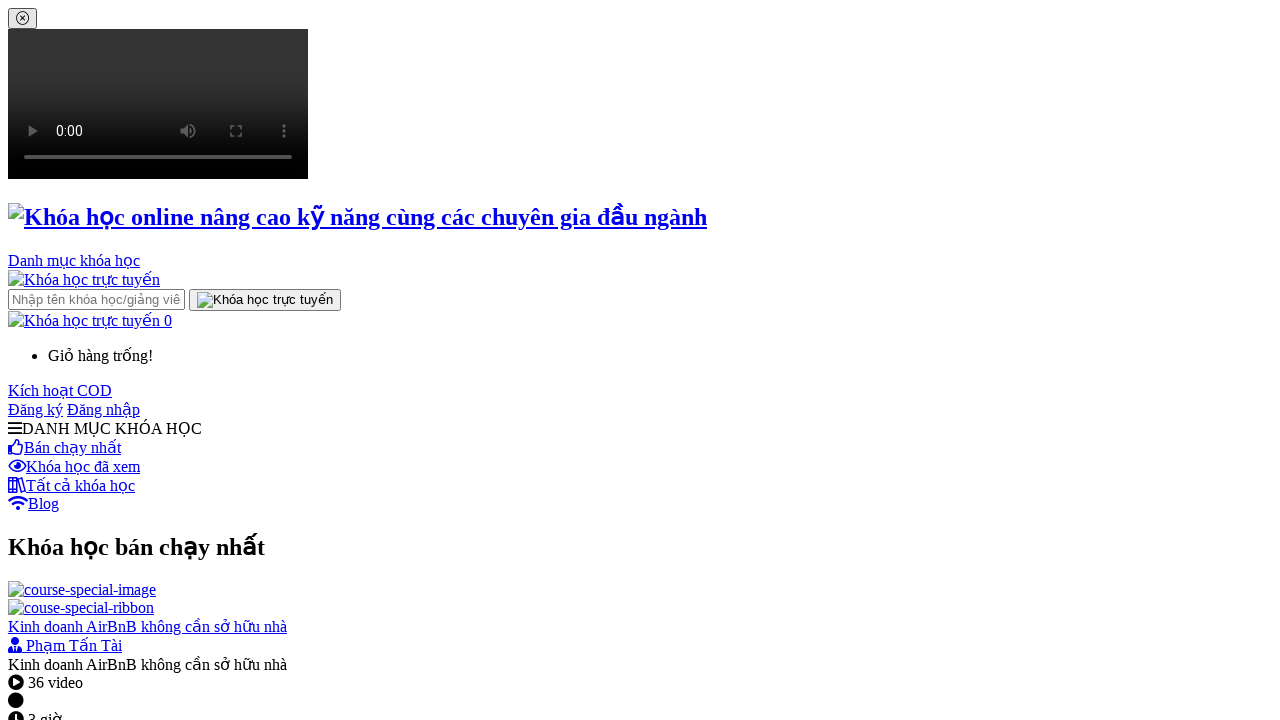

No visible popup found on the page
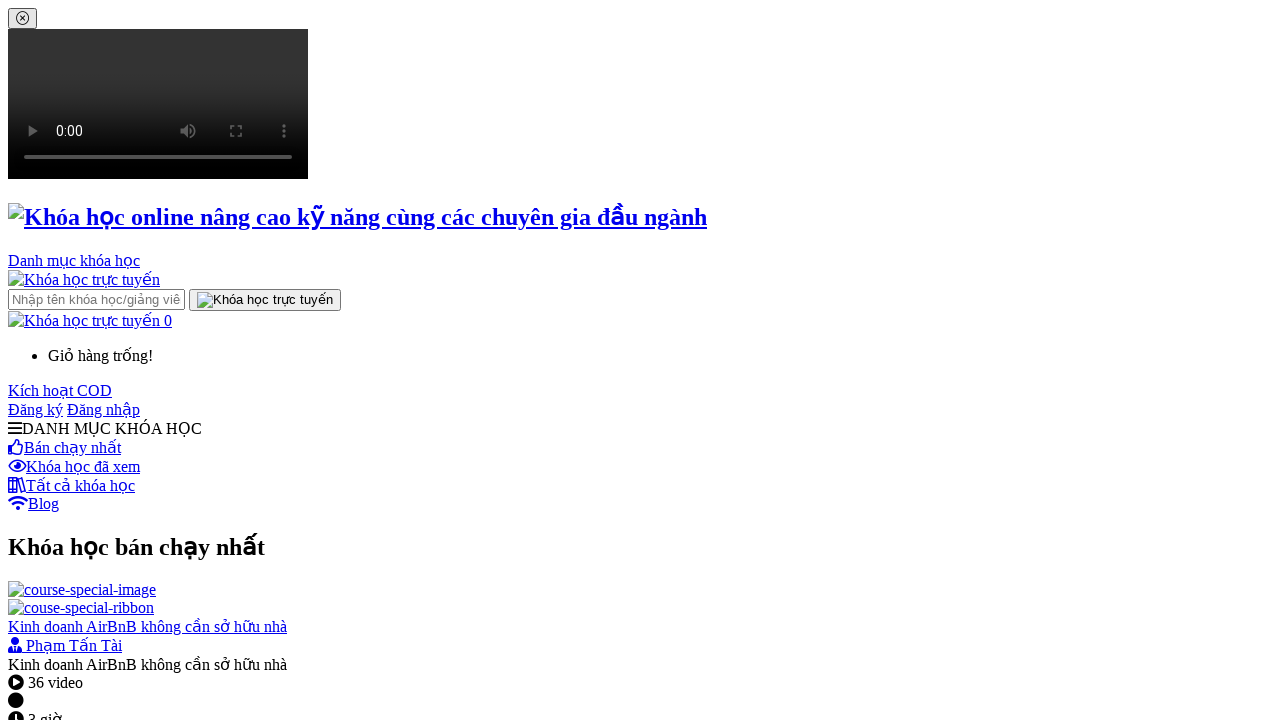

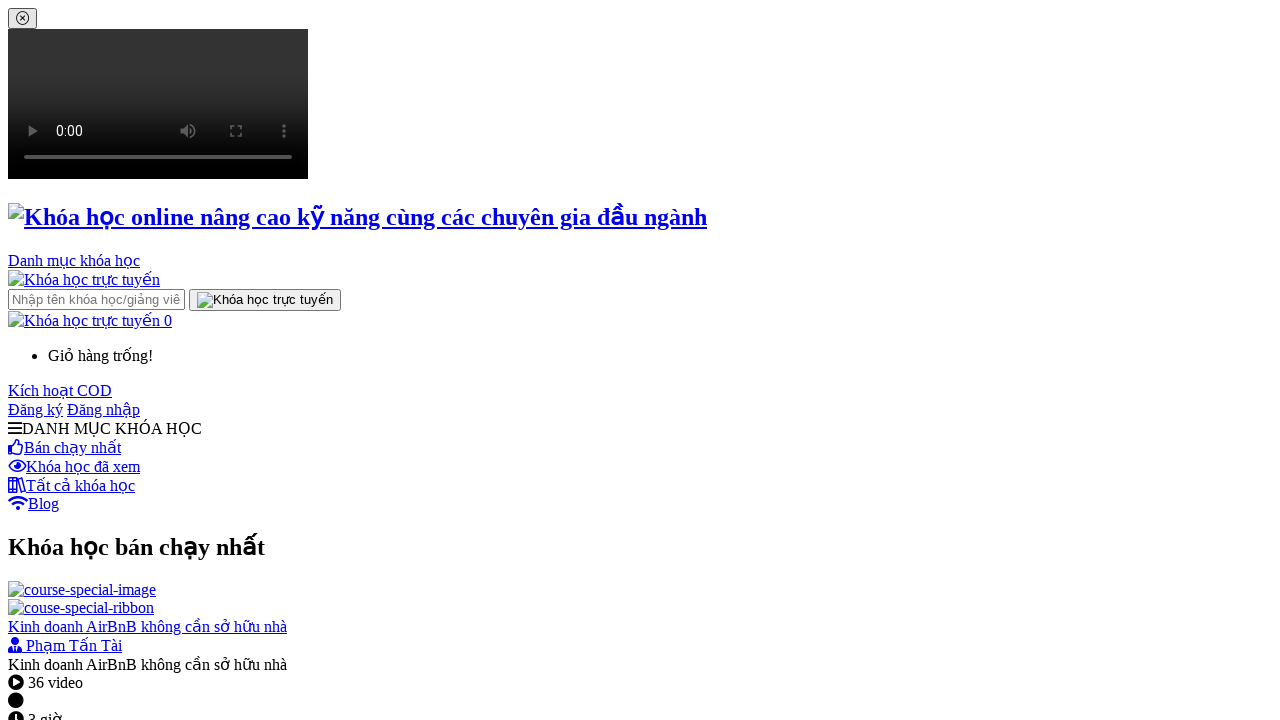